Tests file upload functionality by selecting a file via the file input field and submitting the form, then verifying the uploaded filename is displayed on the confirmation page.

Starting URL: http://the-internet.herokuapp.com/upload

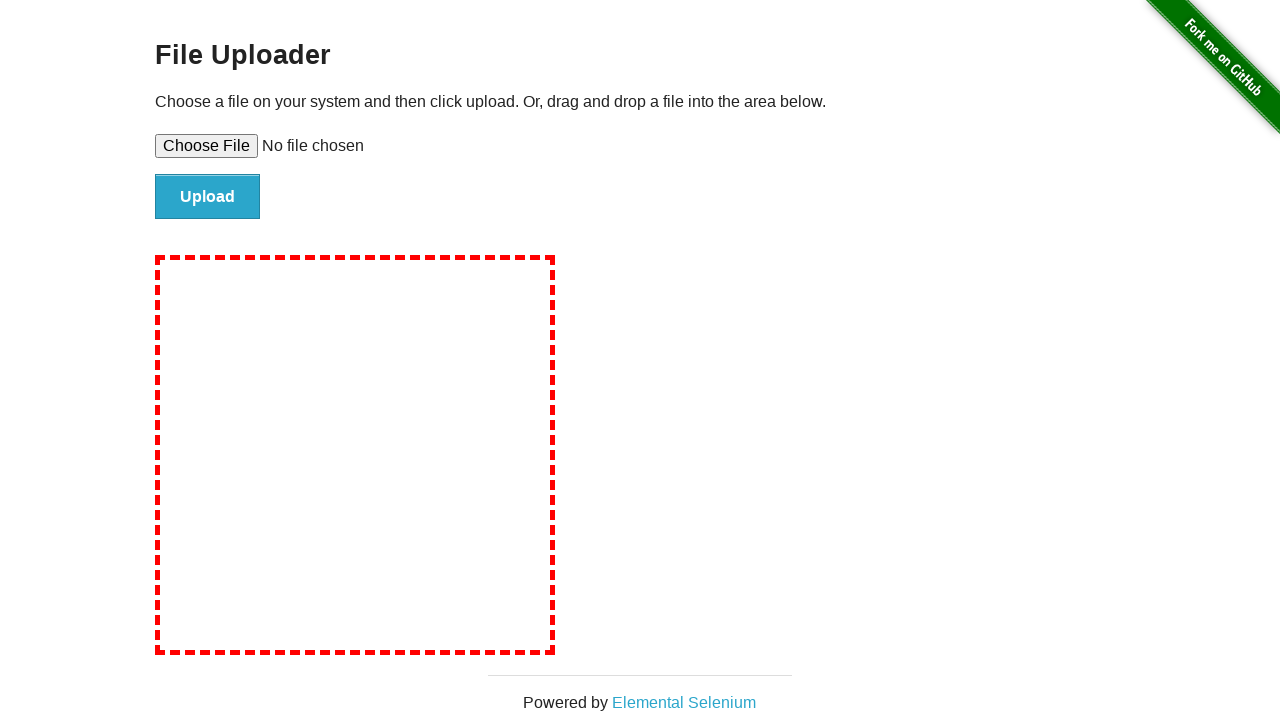

Created temporary test file for upload at /tmp/test-upload-file.txt
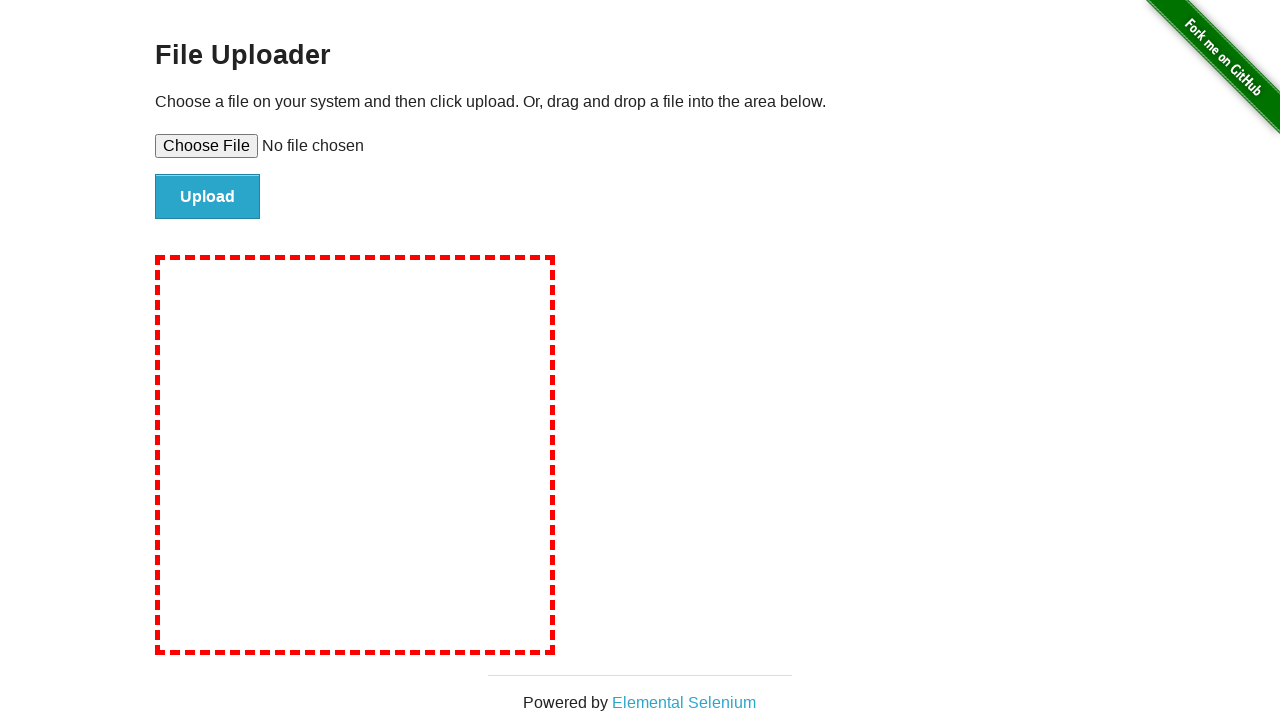

Selected file 'test-upload-file.txt' via file input field
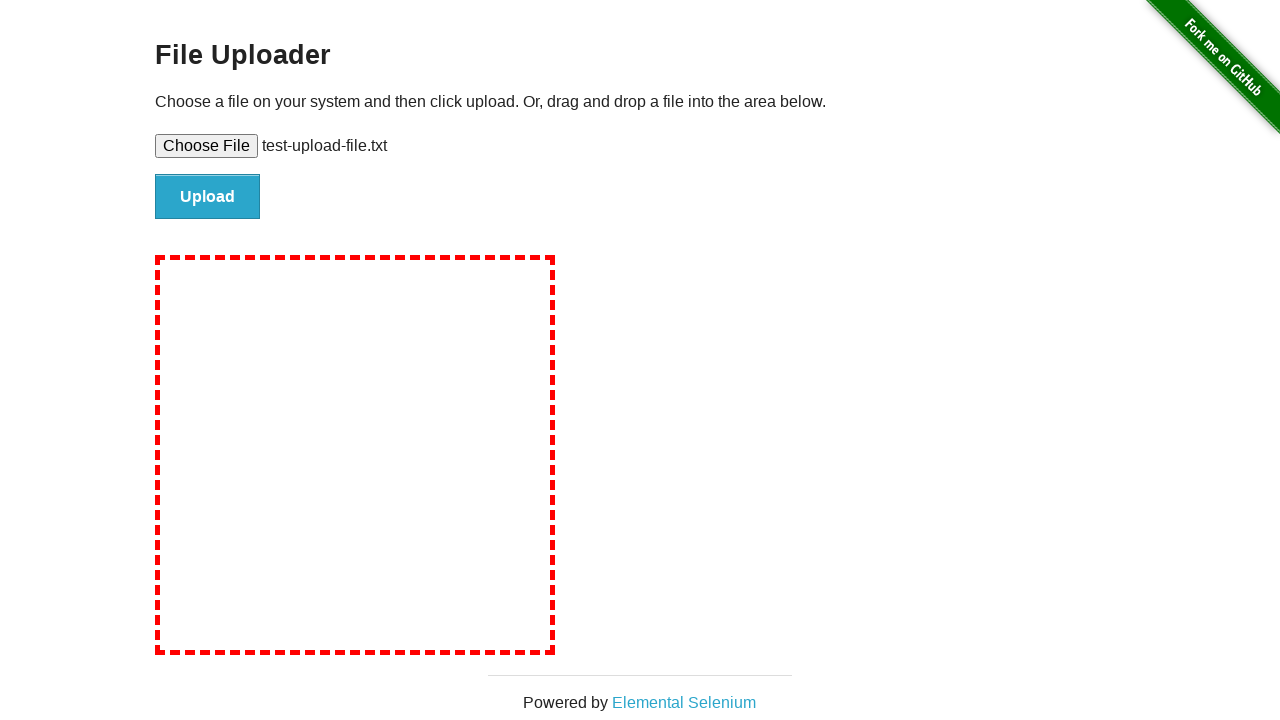

Clicked submit button to upload file at (208, 197) on #file-submit
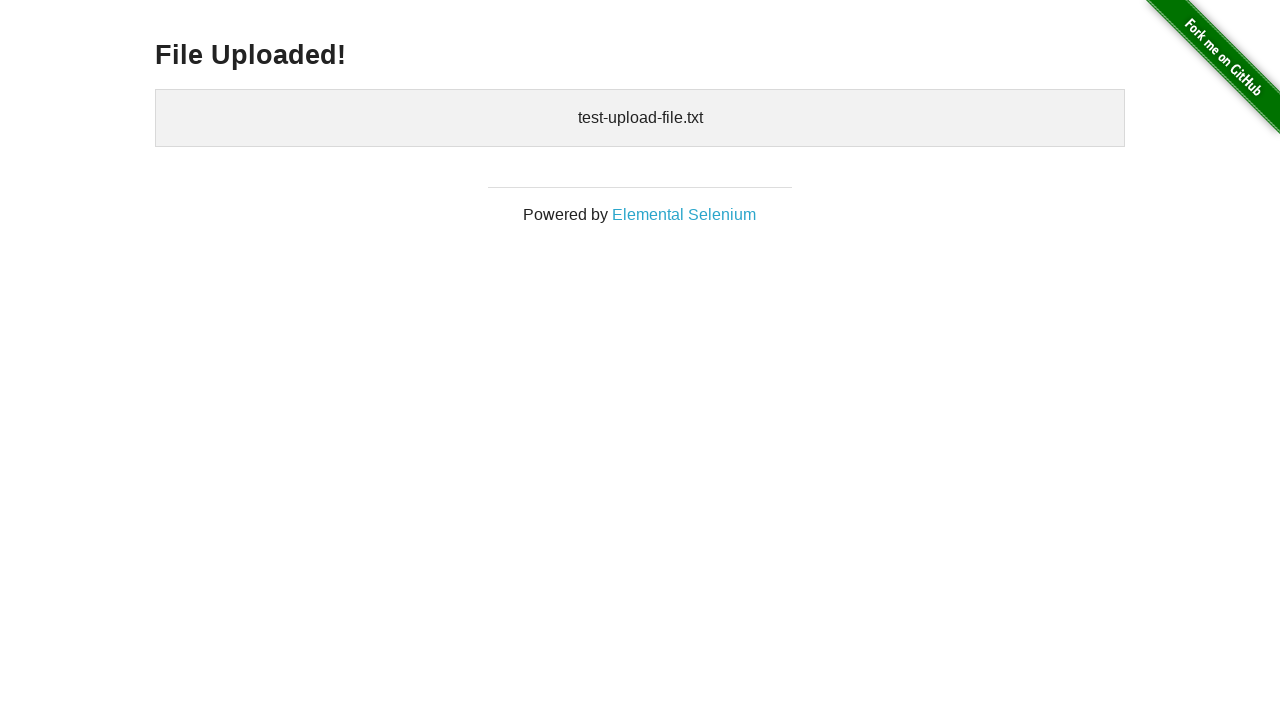

Confirmation page loaded with uploaded file details
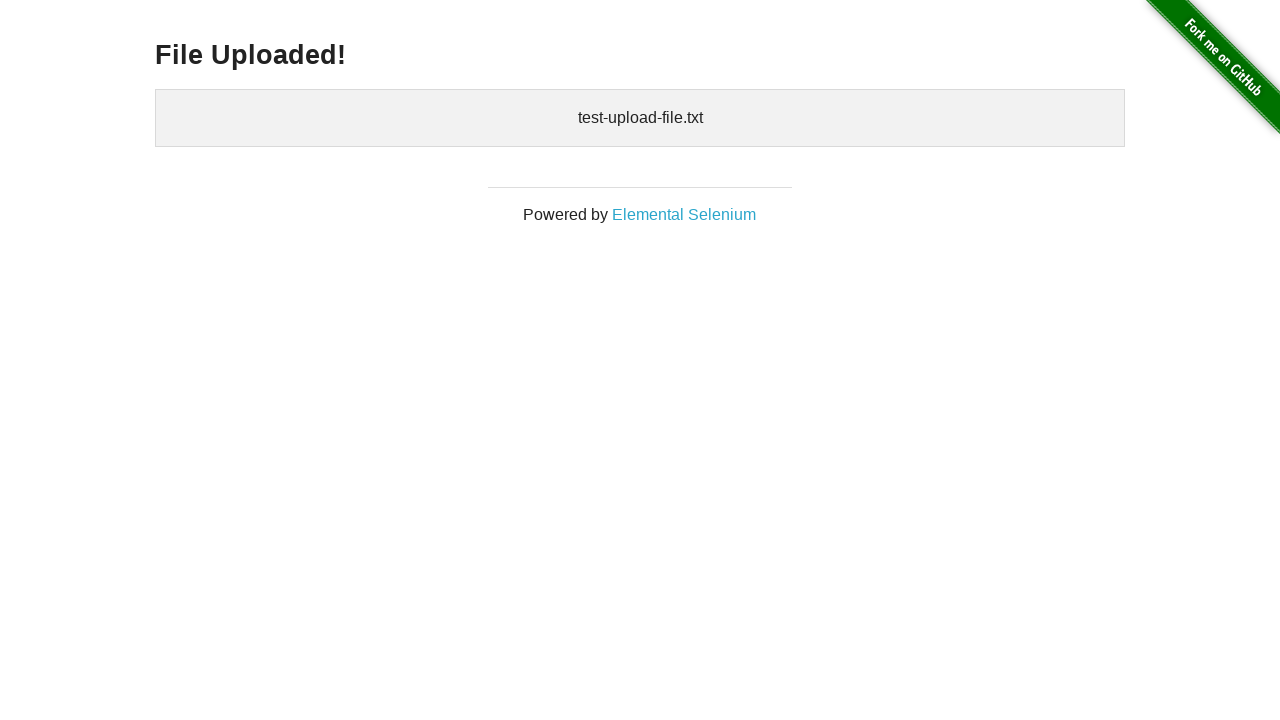

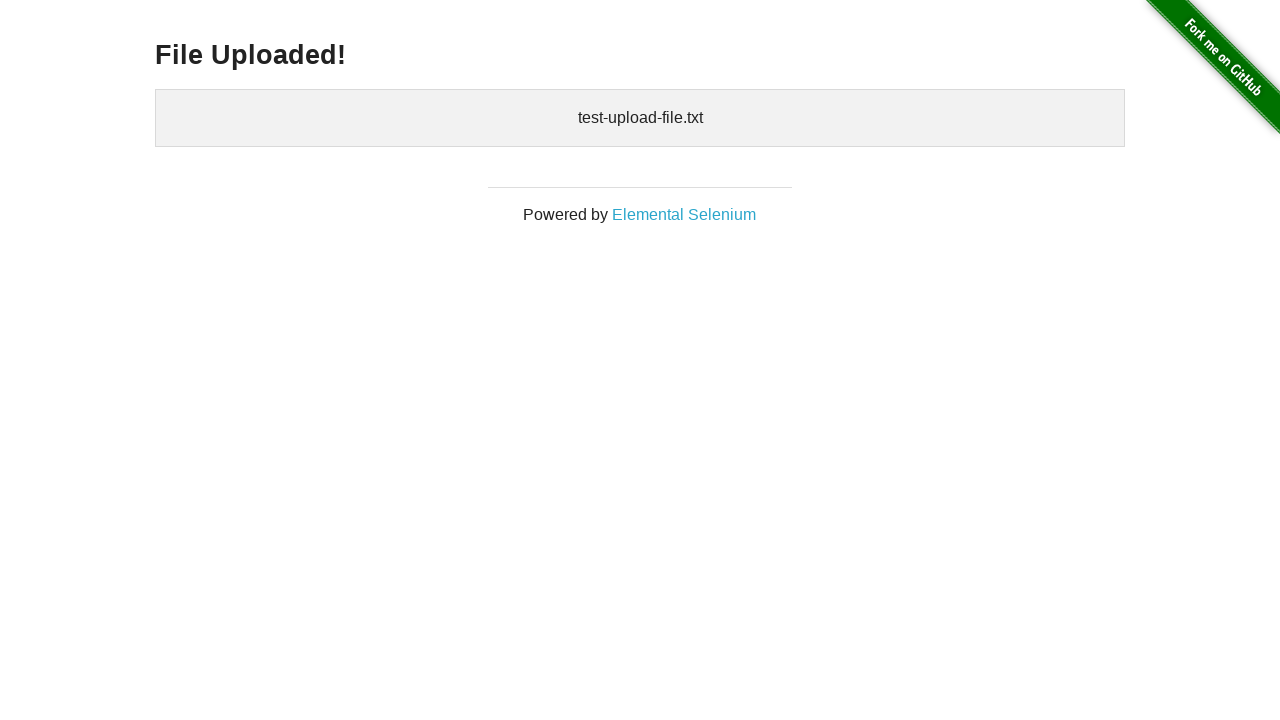